Navigates to Rubber Ducks page and verifies that a SALE sticker is displayed on at least one product

Starting URL: http://litecart.stqa.ru/en/

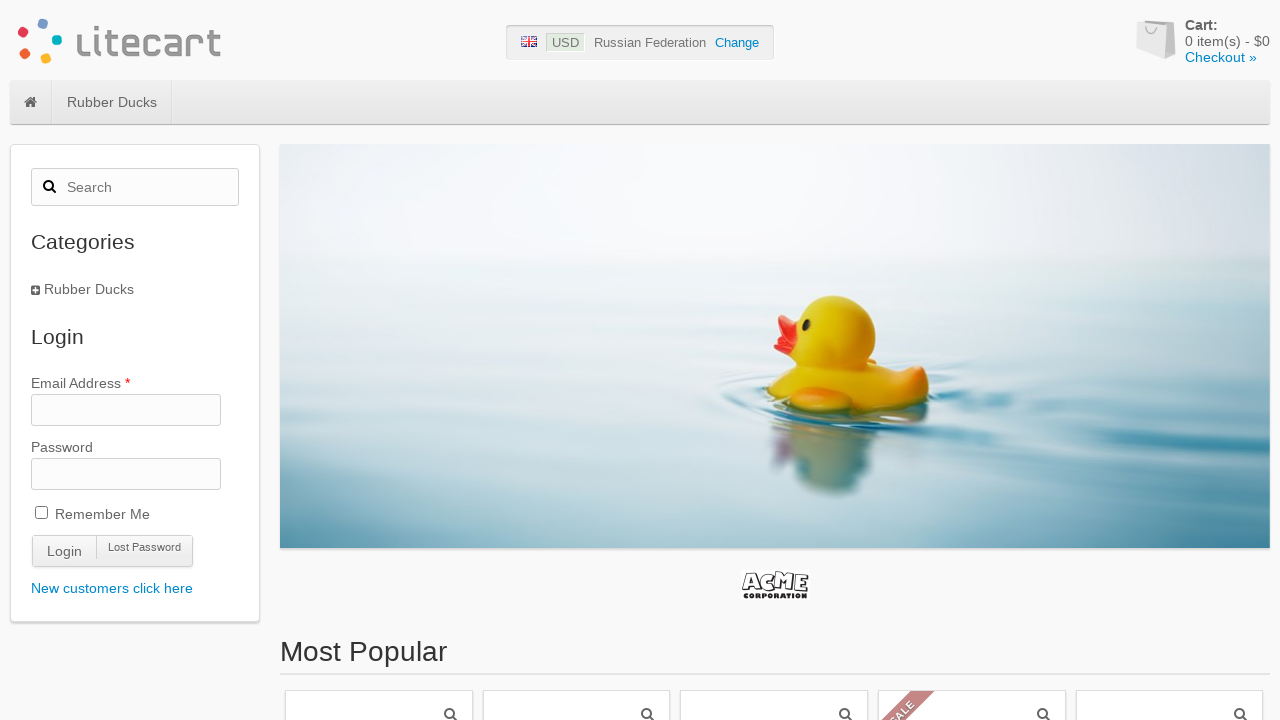

Navigated to LiteCart home page
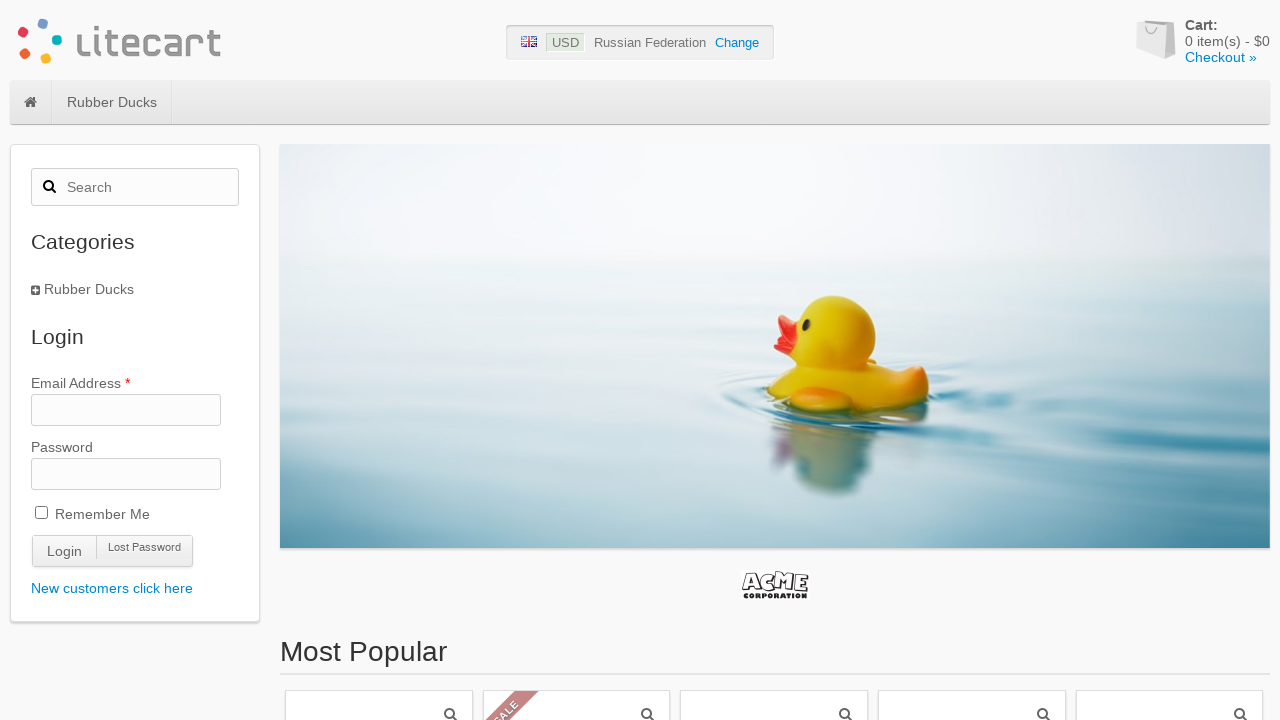

Clicked on Rubber Ducks menu item at (112, 102) on #site-menu .category-1 > a
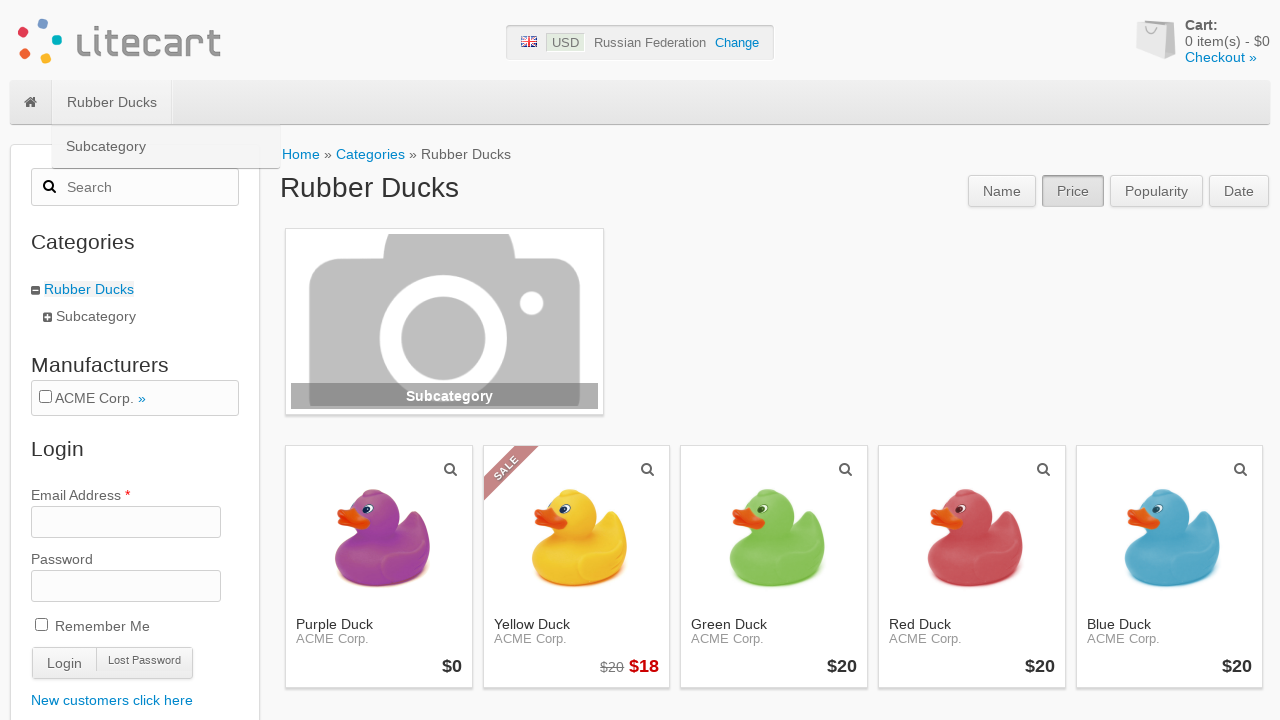

SALE sticker is displayed on at least one product
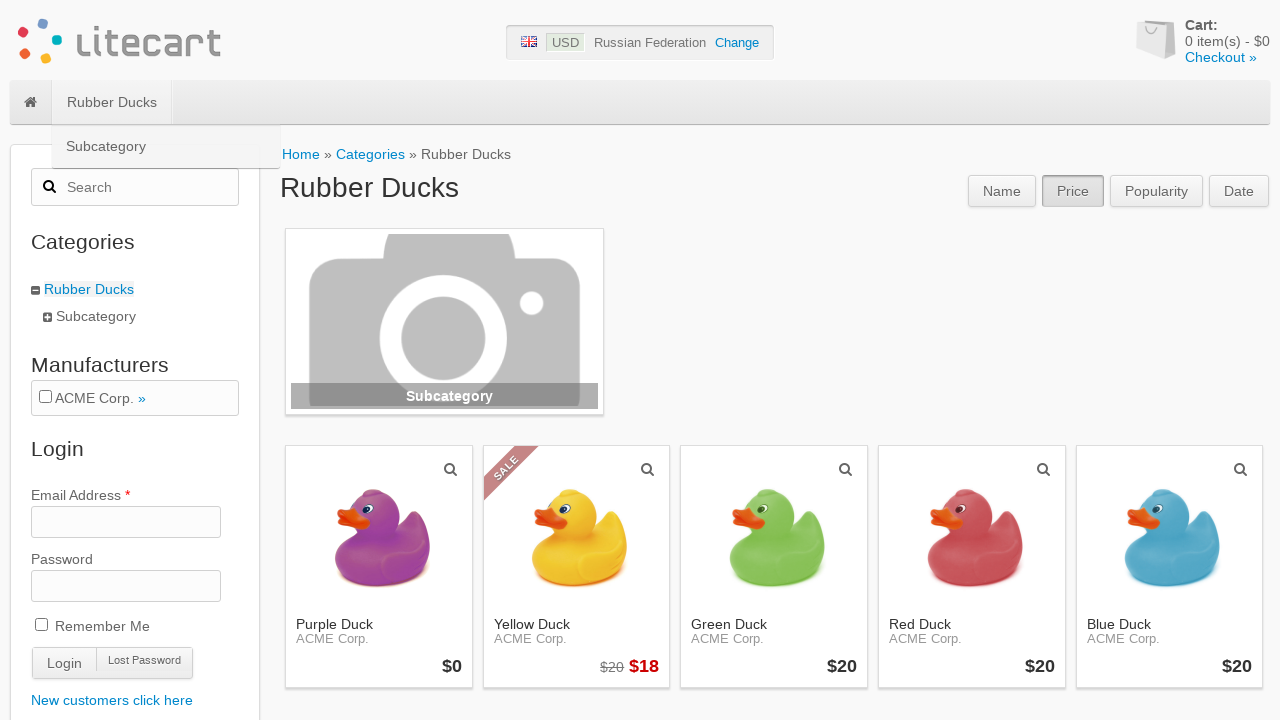

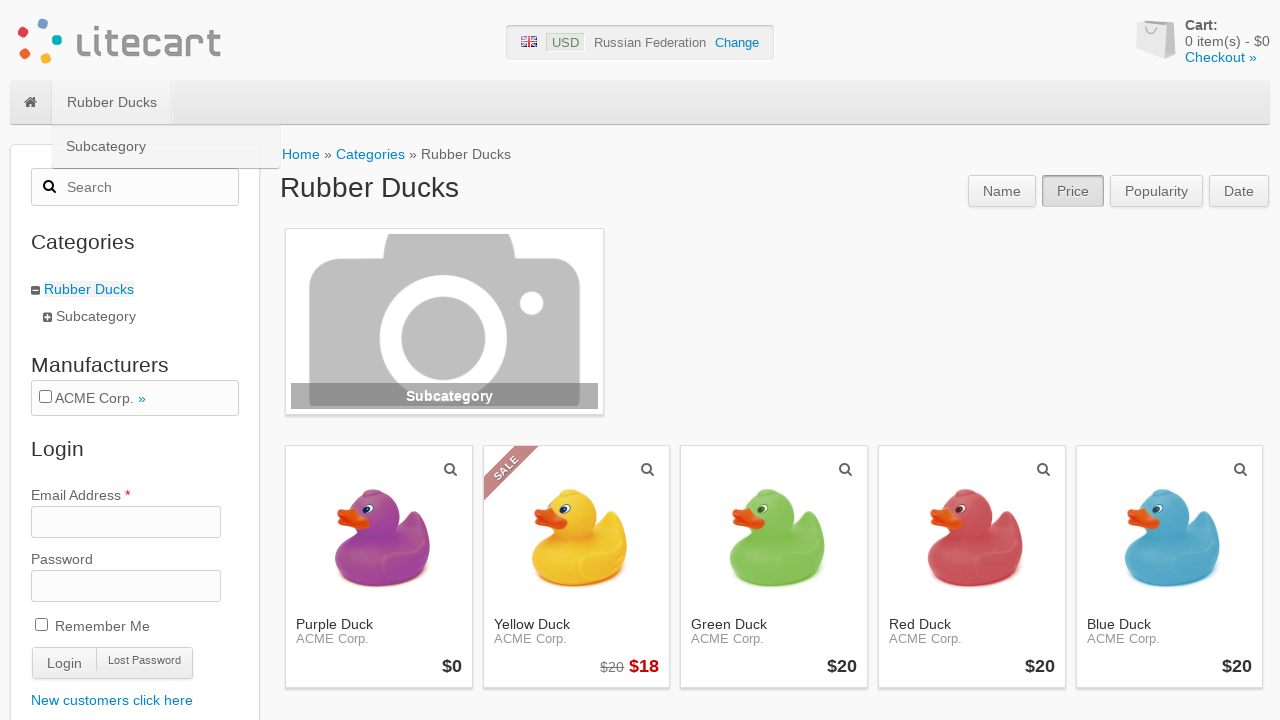